Tests JavaScript alert handling functionality including accepting alerts, dismissing alerts, and sending text to prompt alerts on a demo automation testing page.

Starting URL: https://demo.automationtesting.in/Alerts.html

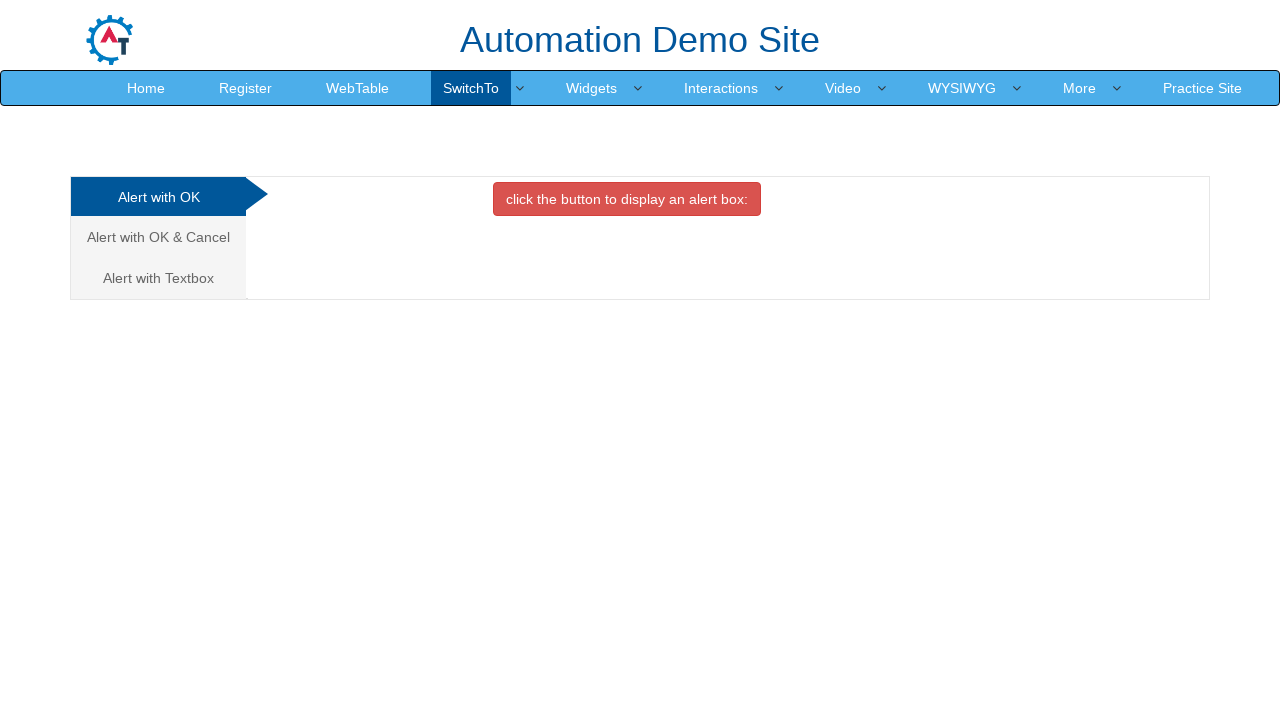

Clicked OK Tab to trigger simple alert at (627, 199) on #OKTab
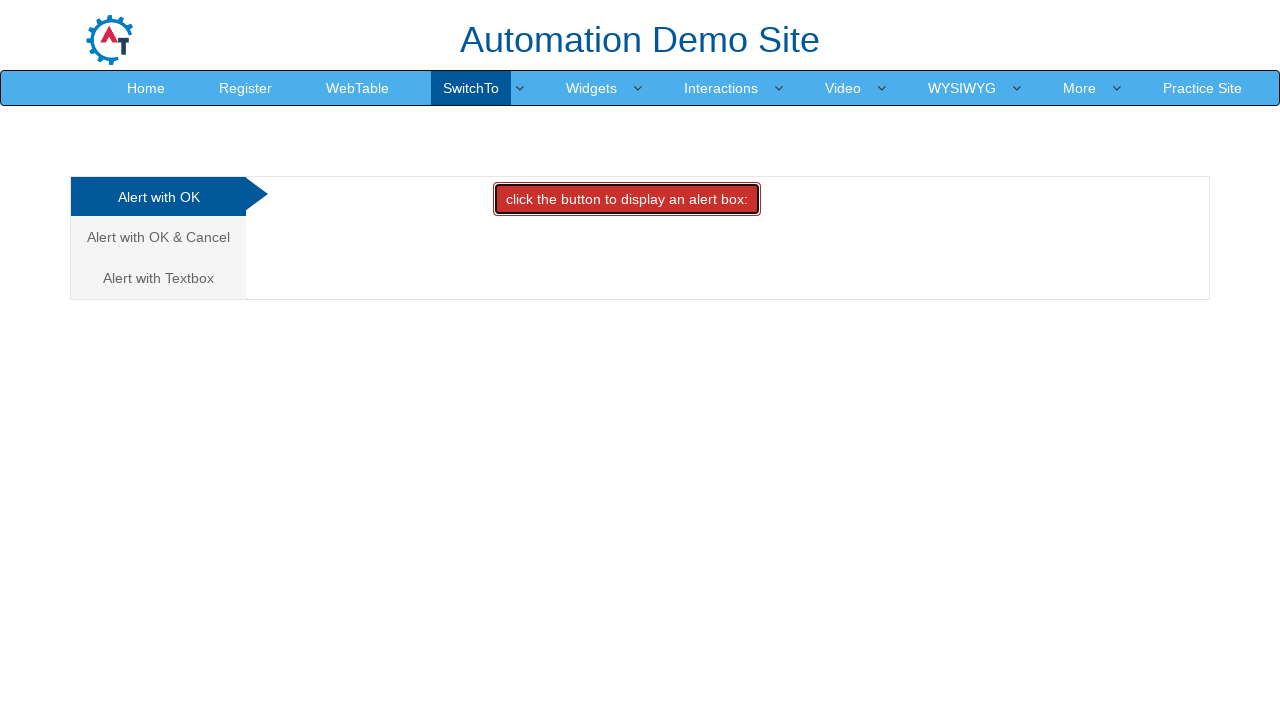

Set up dialog handler to accept alerts
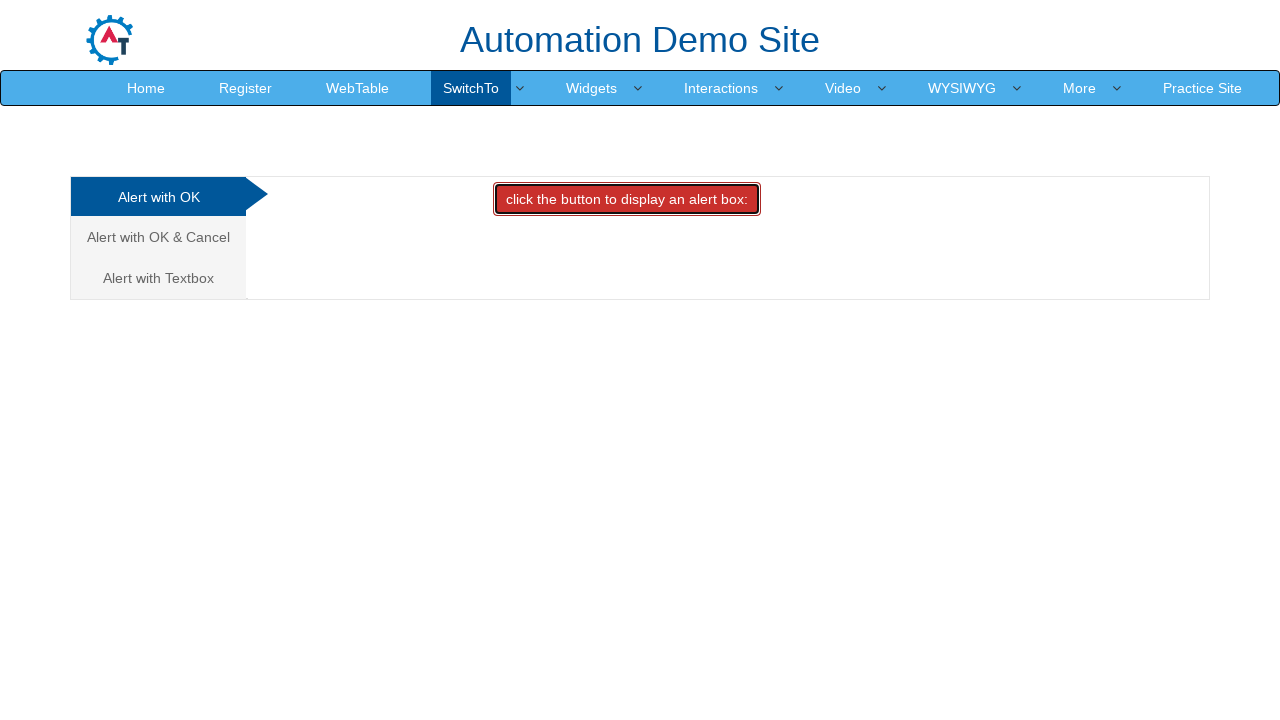

Waited 500ms for alert to be processed
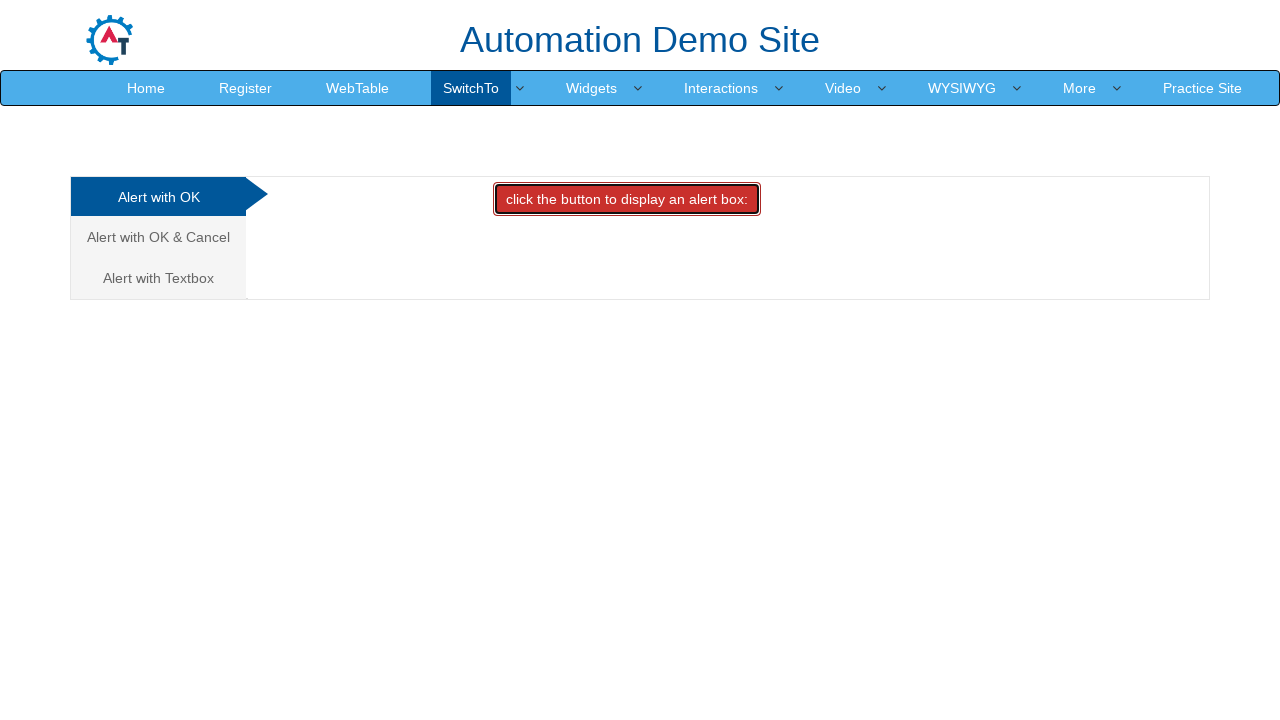

Clicked Cancel Tab link at (158, 237) on a[href='#CancelTab']
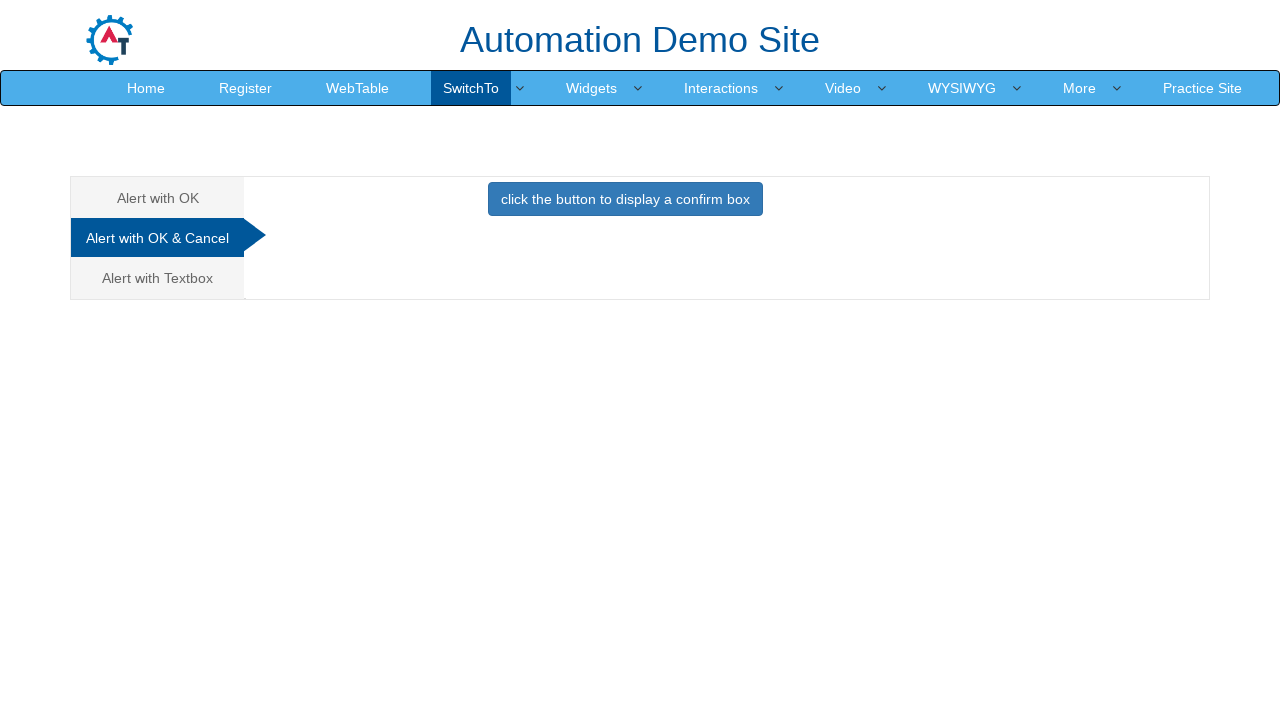

Clicked Cancel Tab button to trigger confirm alert at (625, 204) on #CancelTab
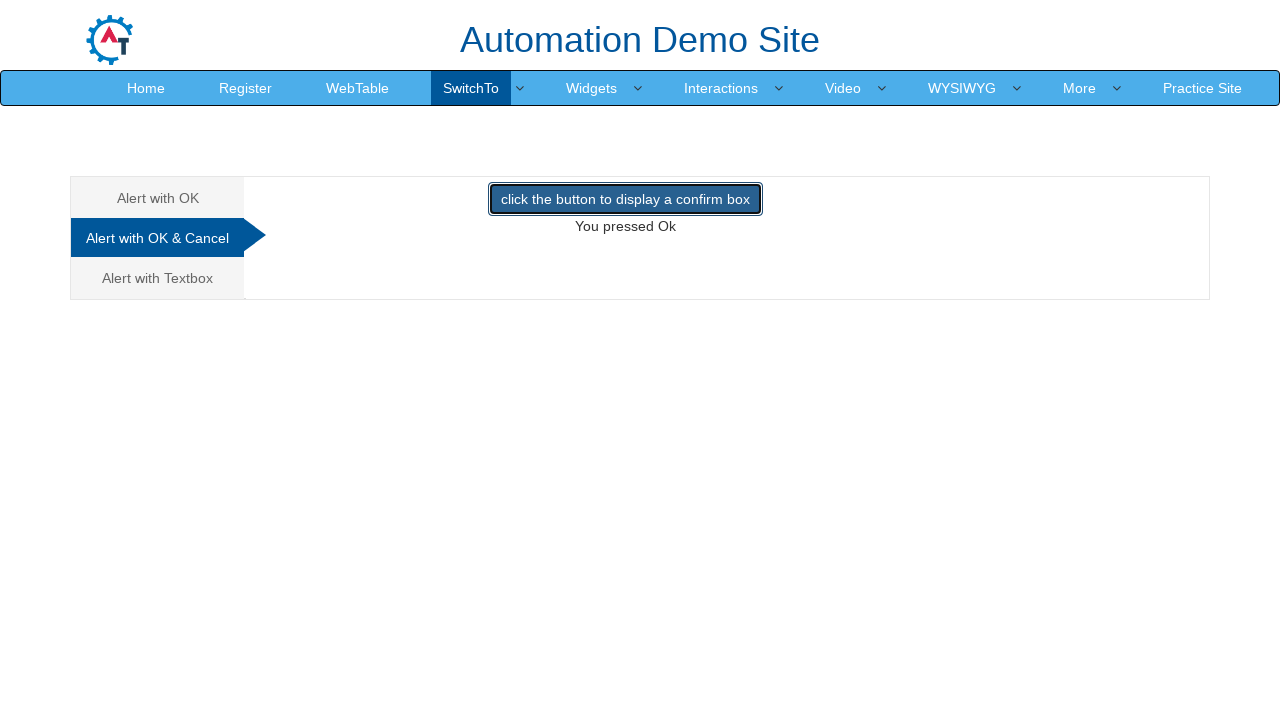

Set up dialog handler to dismiss confirm alerts
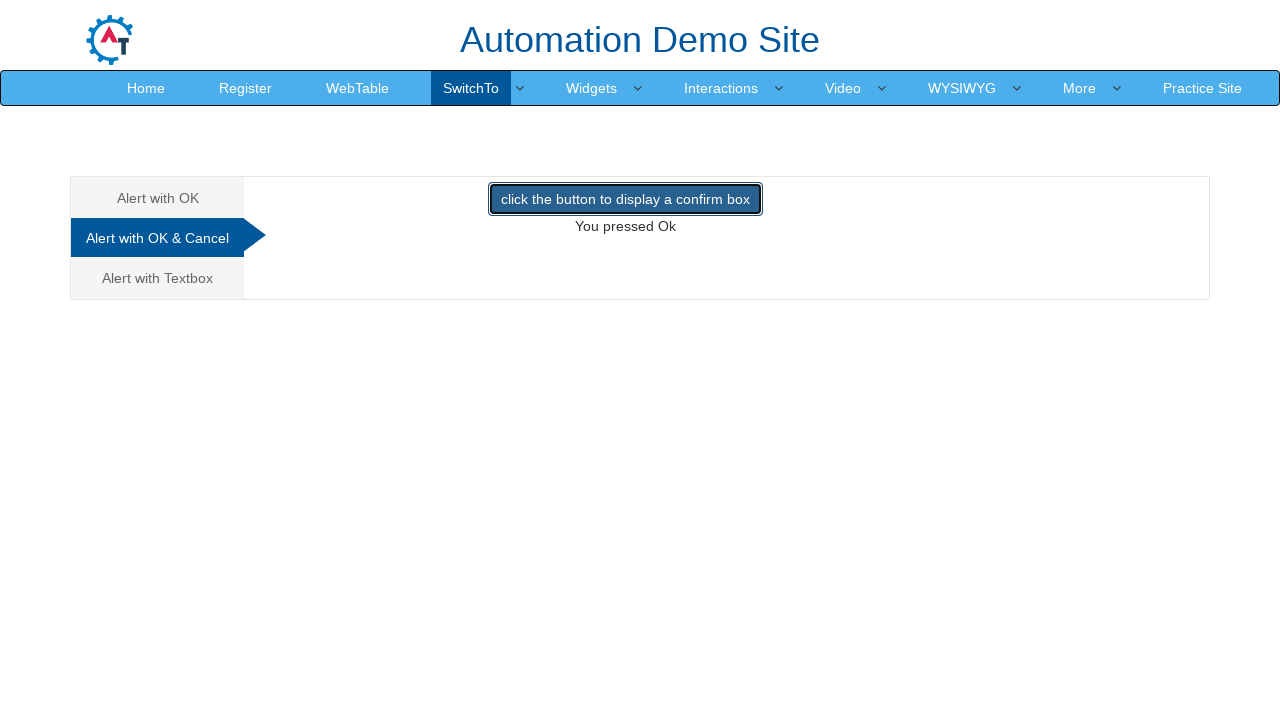

Waited 500ms for confirm alert to be processed
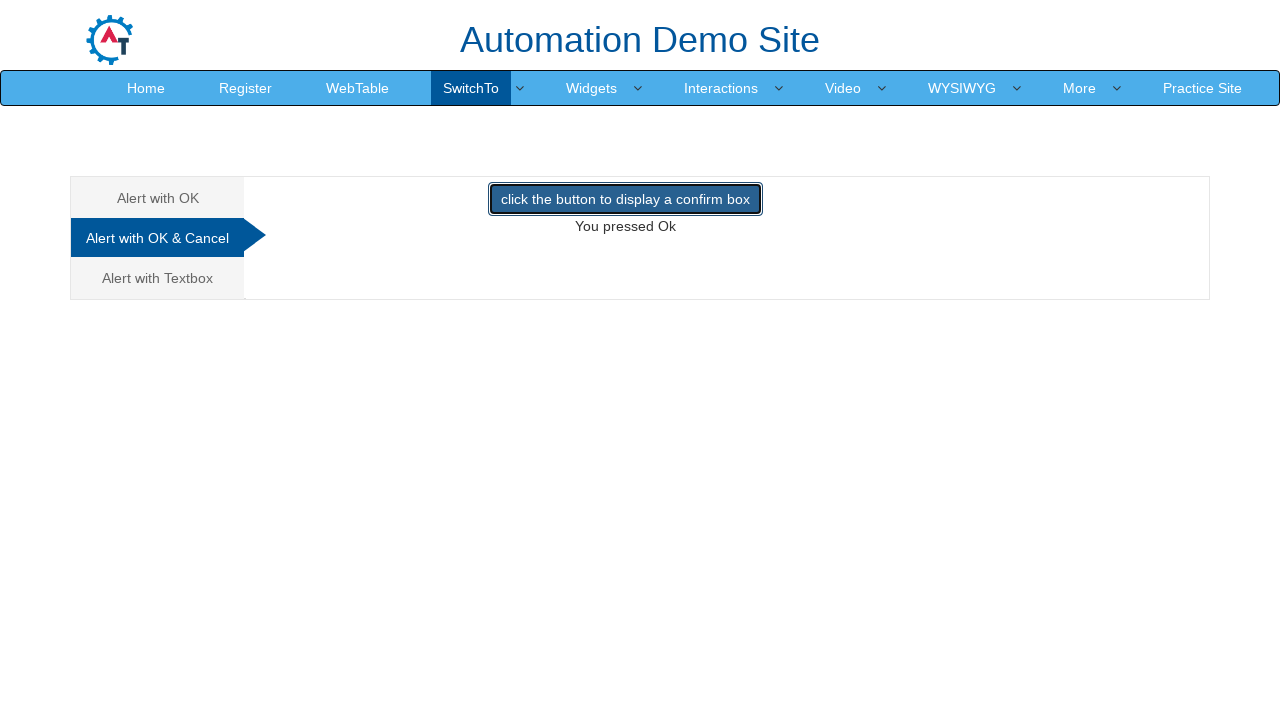

Clicked Textbox Tab link at (158, 278) on a[href='#Textbox']
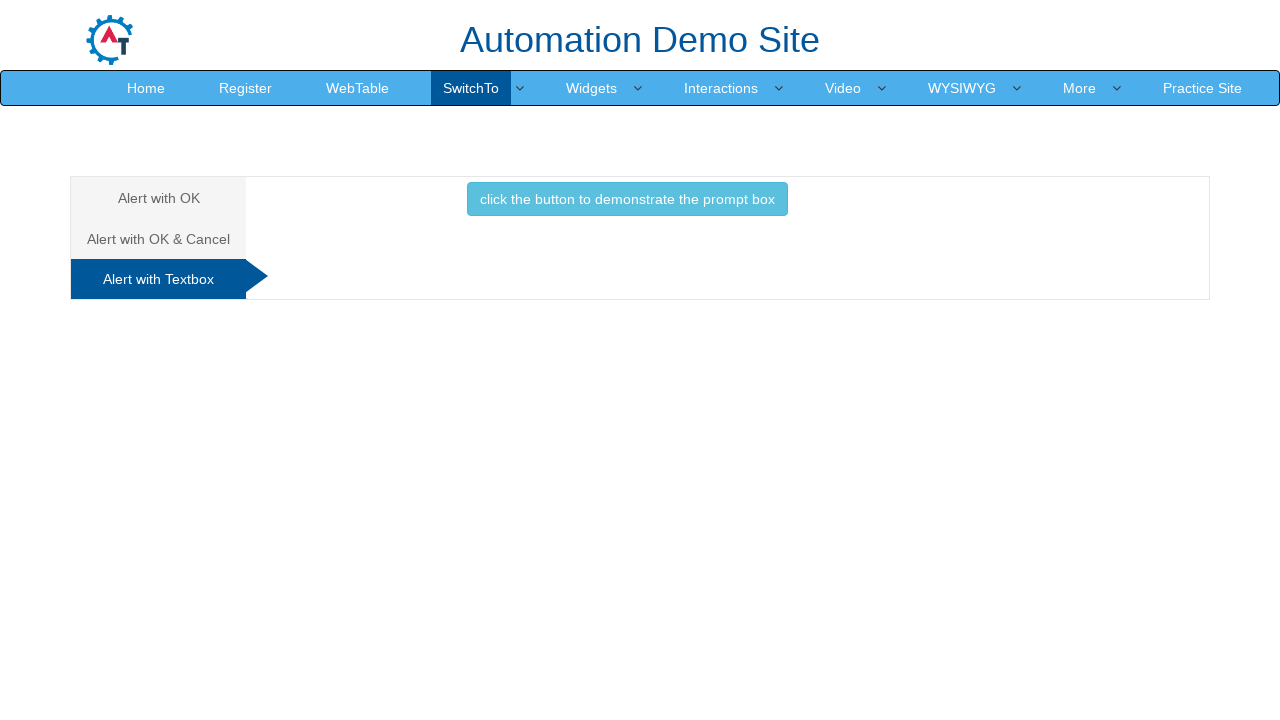

Clicked Textbox button to trigger prompt alert at (627, 204) on #Textbox
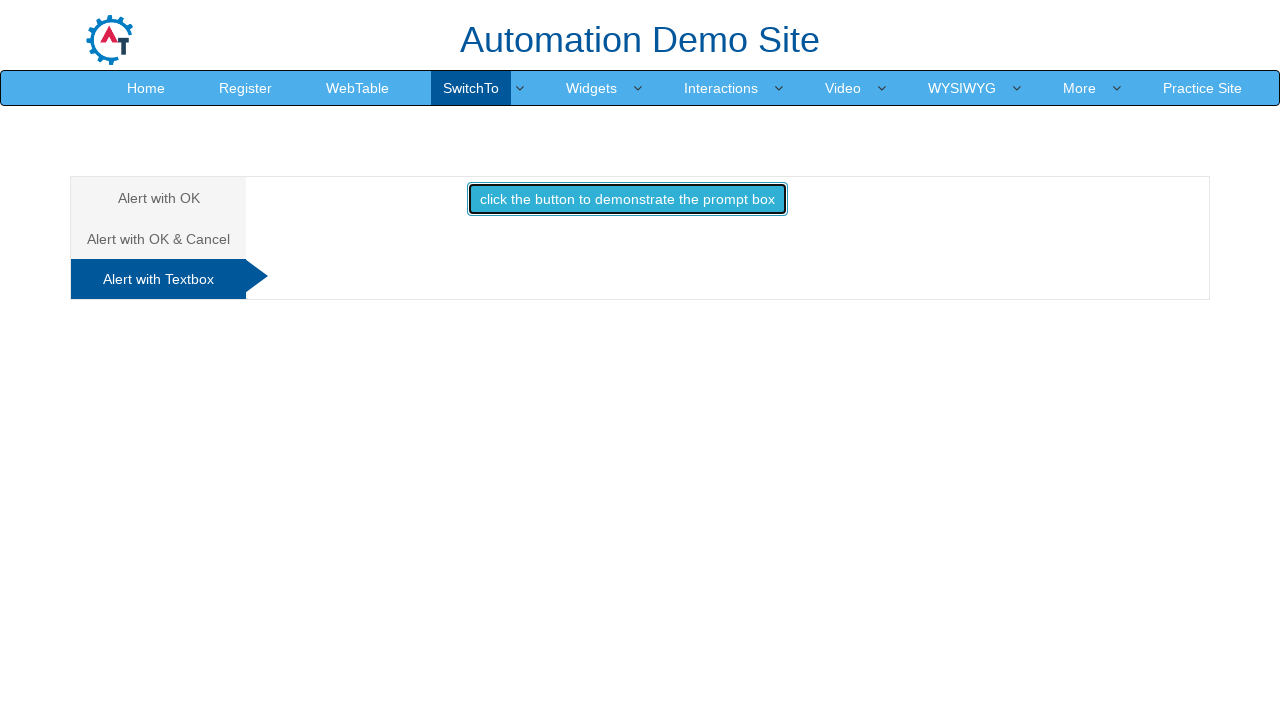

Set up dialog handler to dismiss prompt alerts
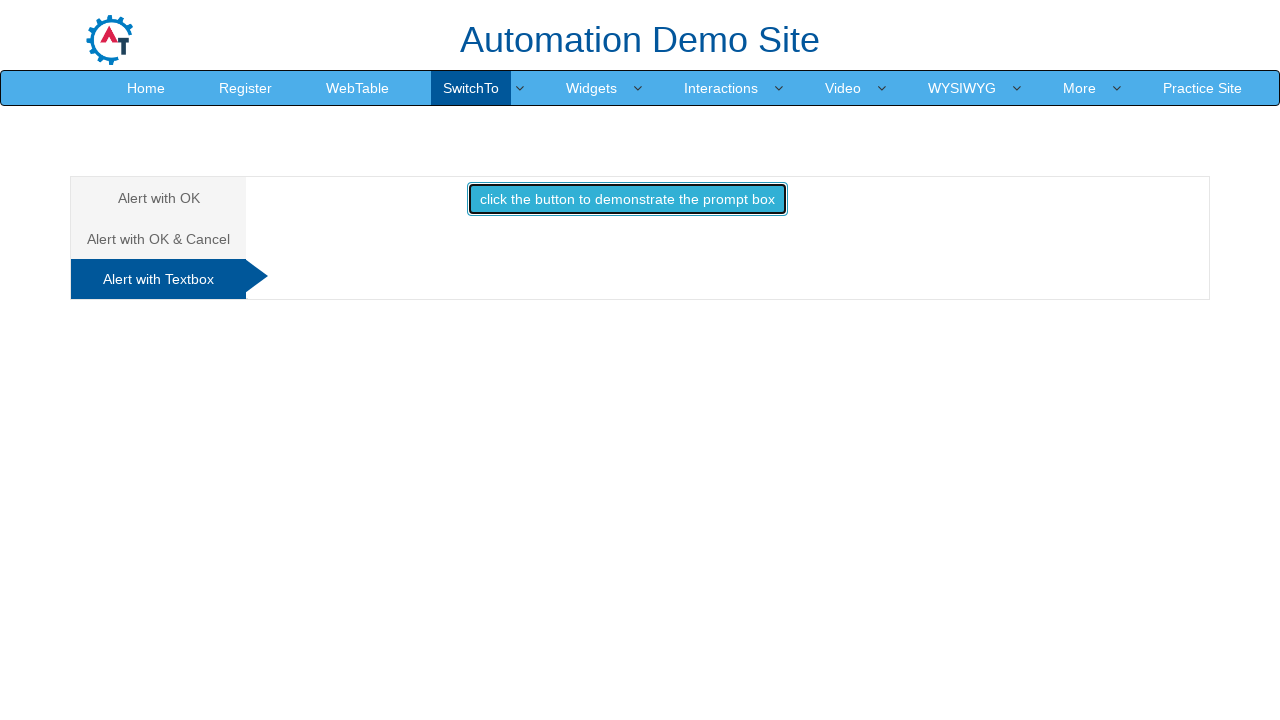

Waited 500ms for prompt alert to be processed
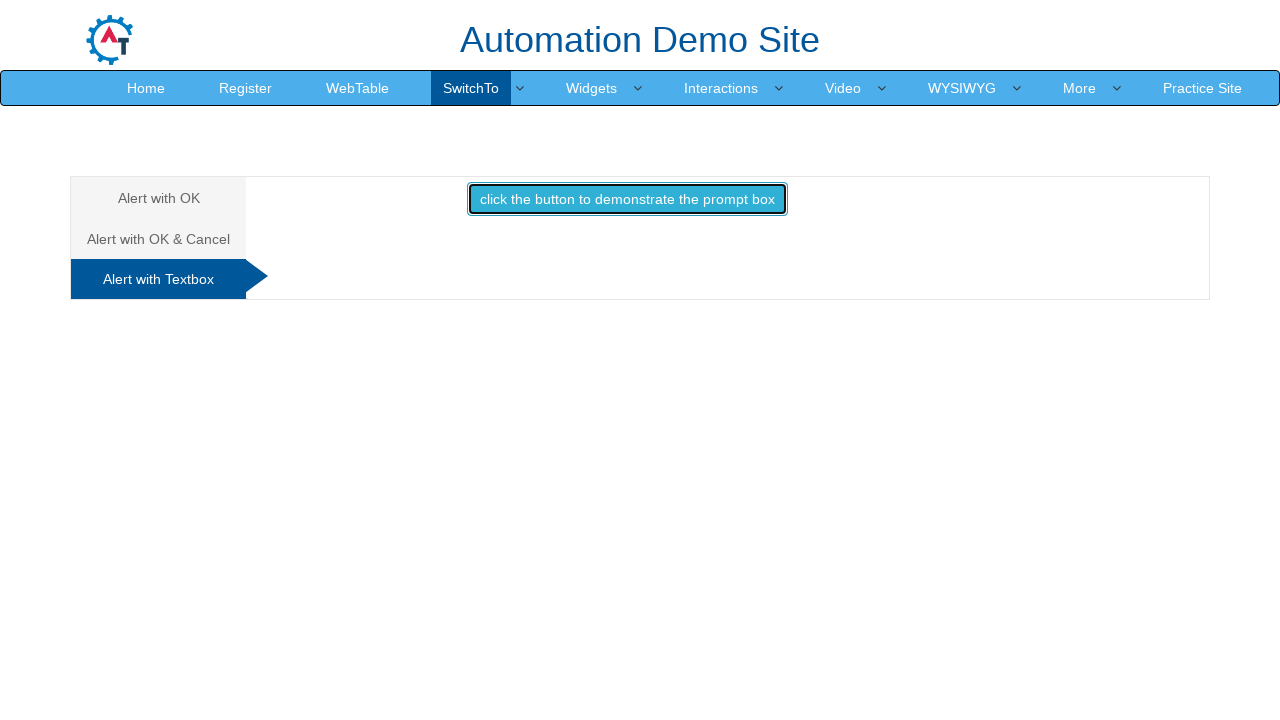

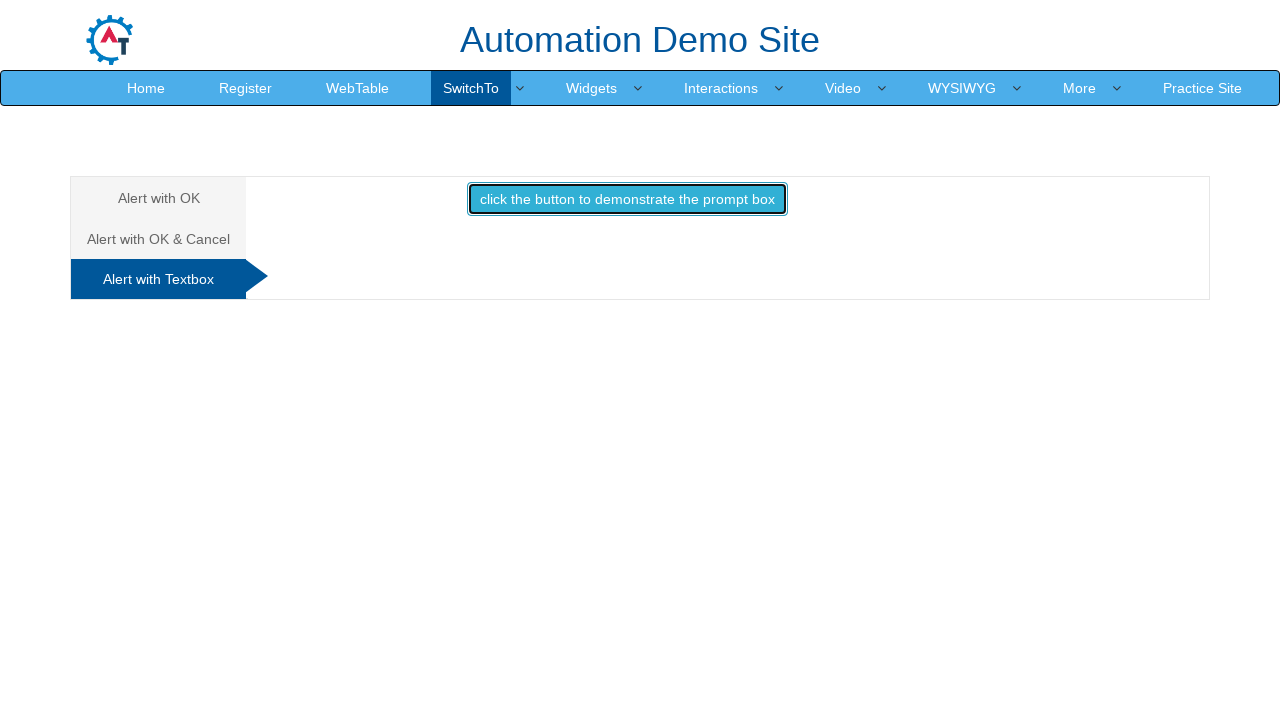